Navigates to a GitHub Pages site and verifies that the page title matches the expected value

Starting URL: https://manjupaul.github.io/

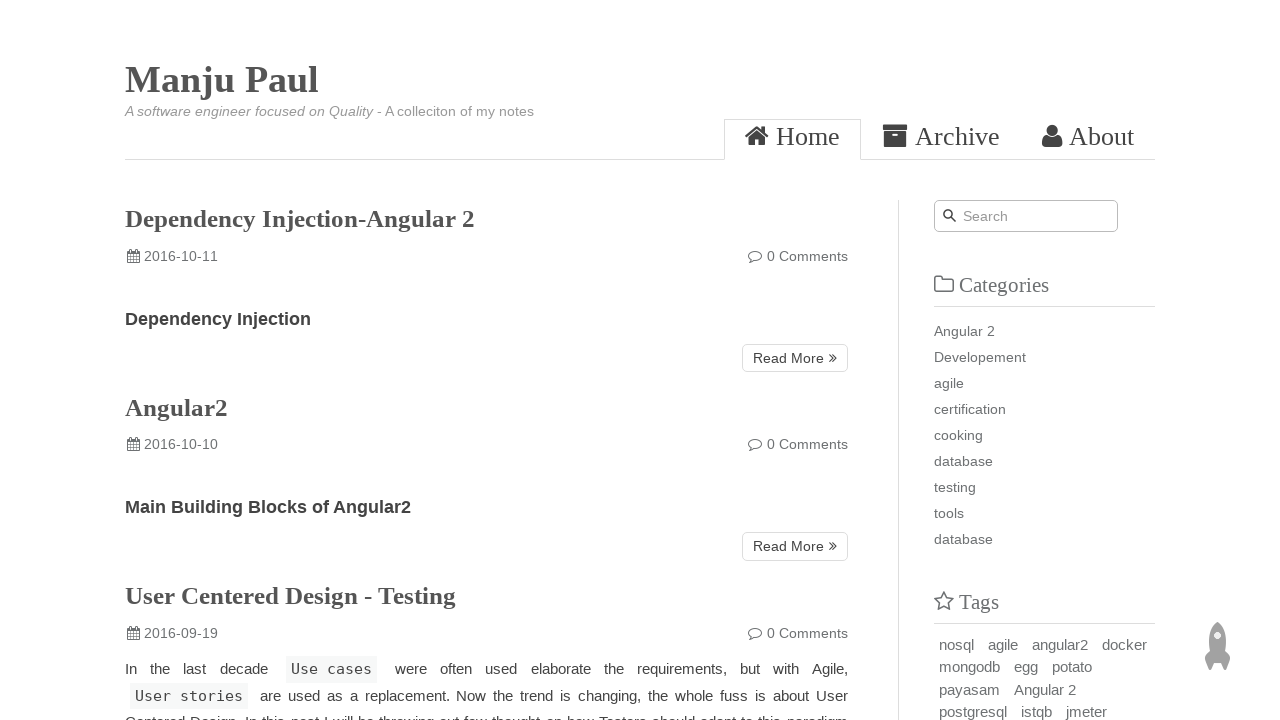

Retrieved page title
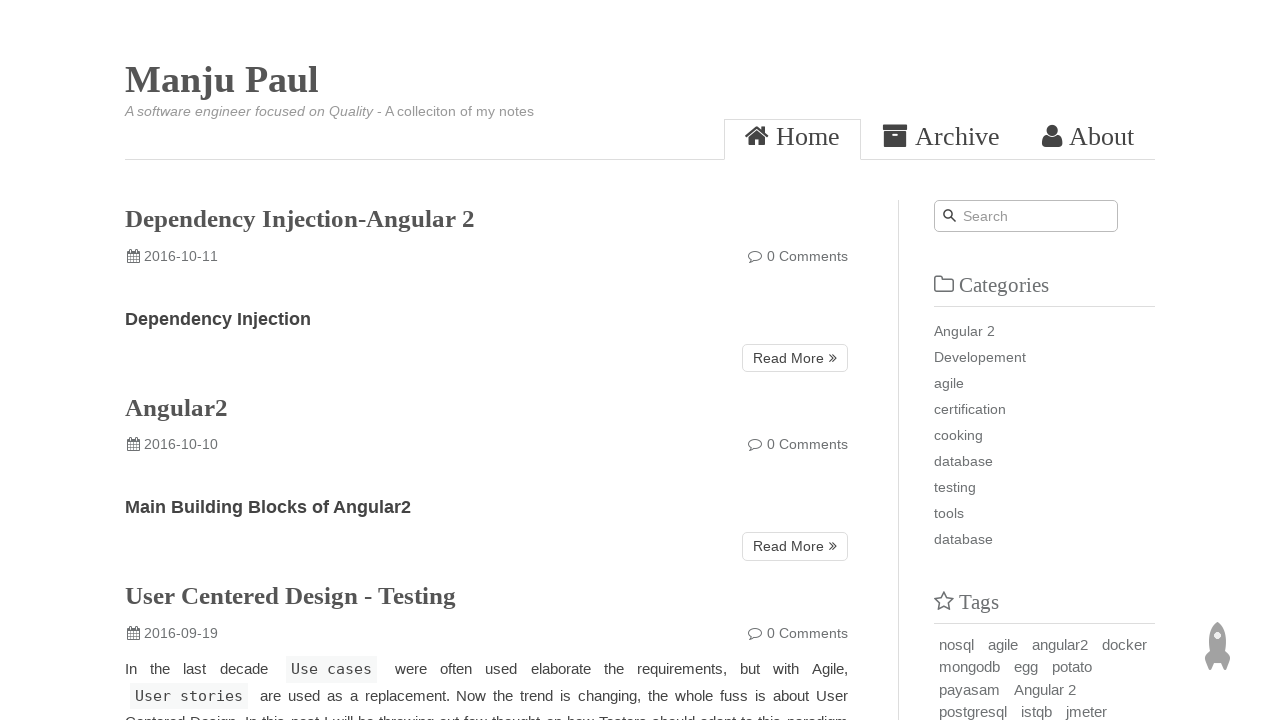

Verified page title matches expected value 'Manju Paul | A colleciton of my notes'
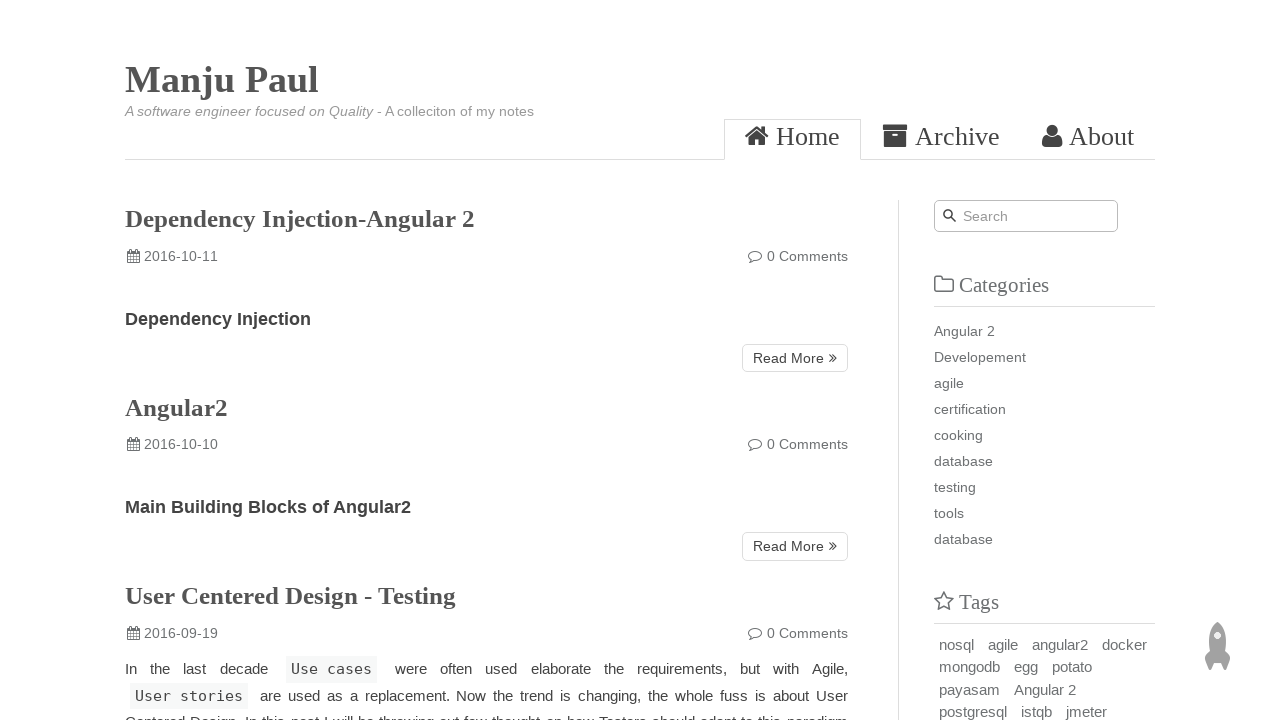

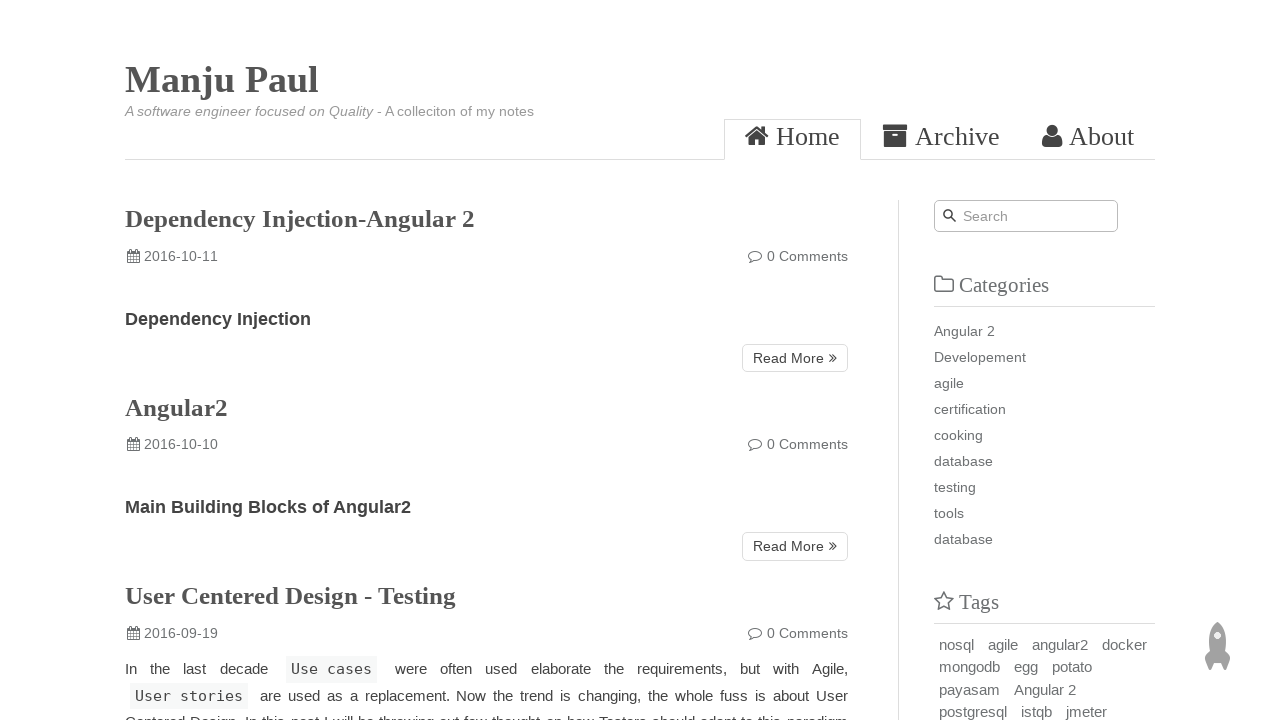